Tests browser window management by changing window position and size, then verifying the changes

Starting URL: https://www.testotomasyonu.com/

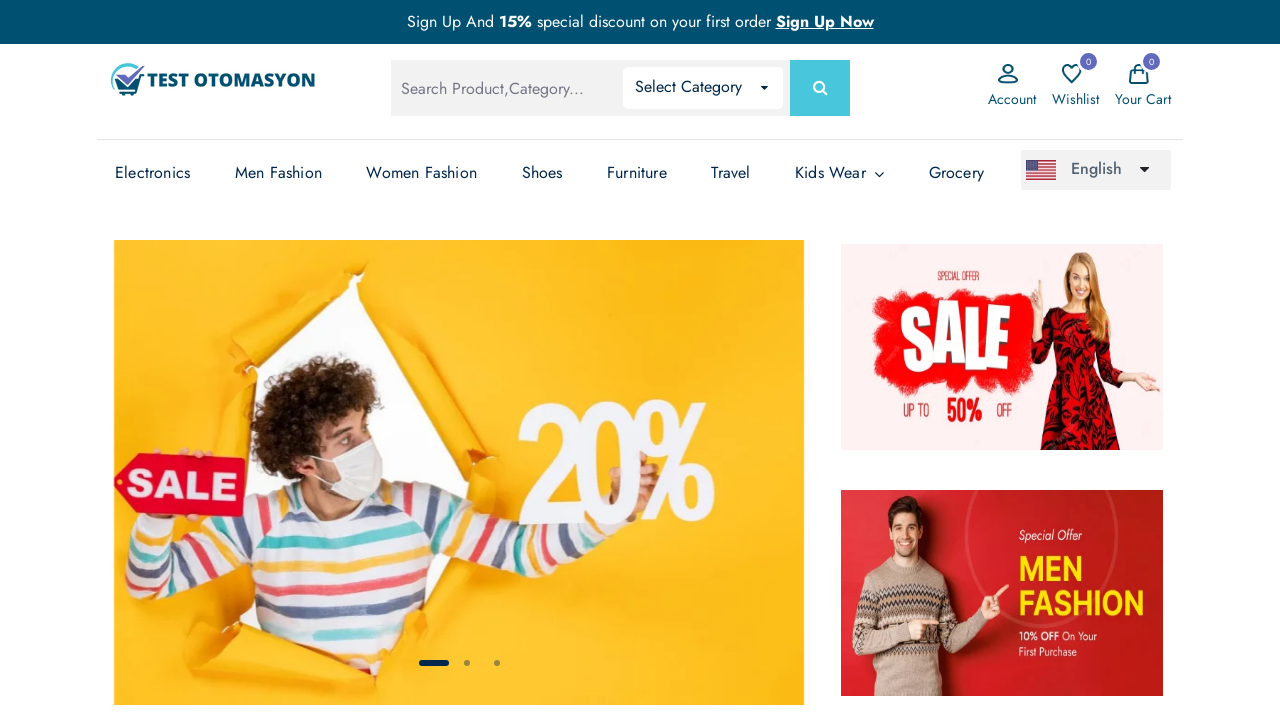

Retrieved current window position using evaluate
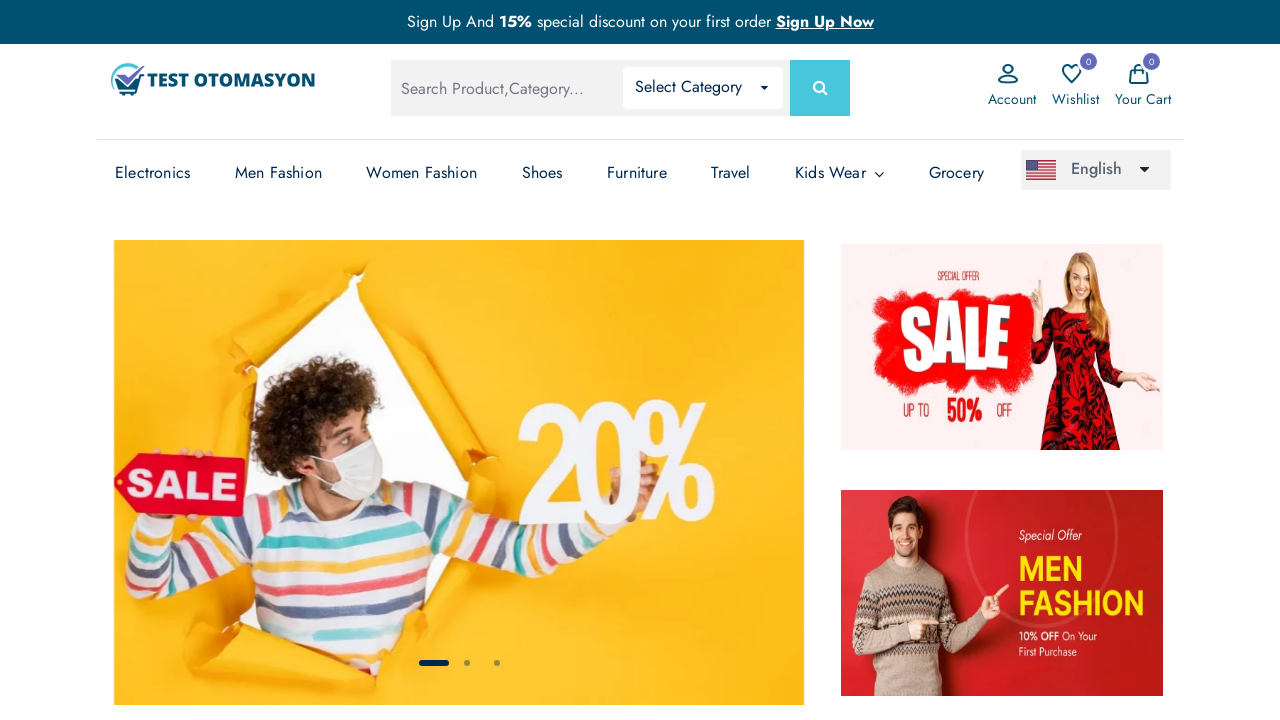

Retrieved current viewport size
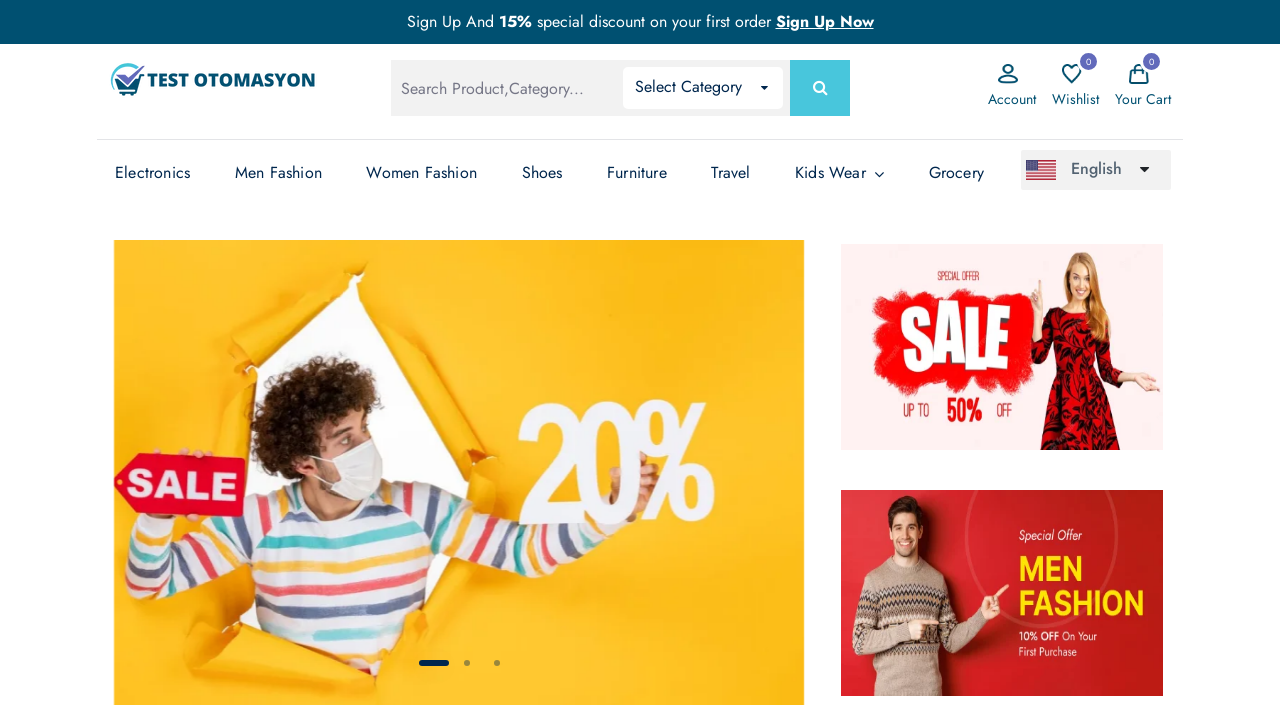

Moved window to position (50, 50) using evaluate
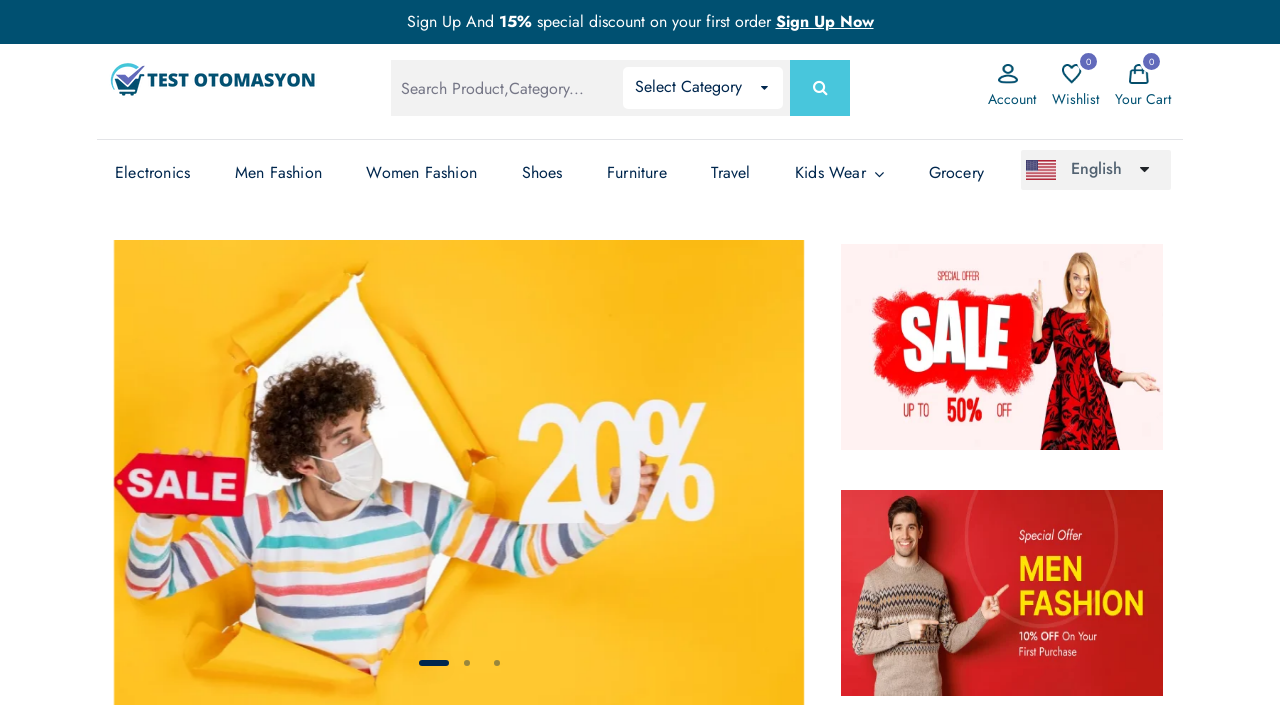

Set viewport size to 1000x500
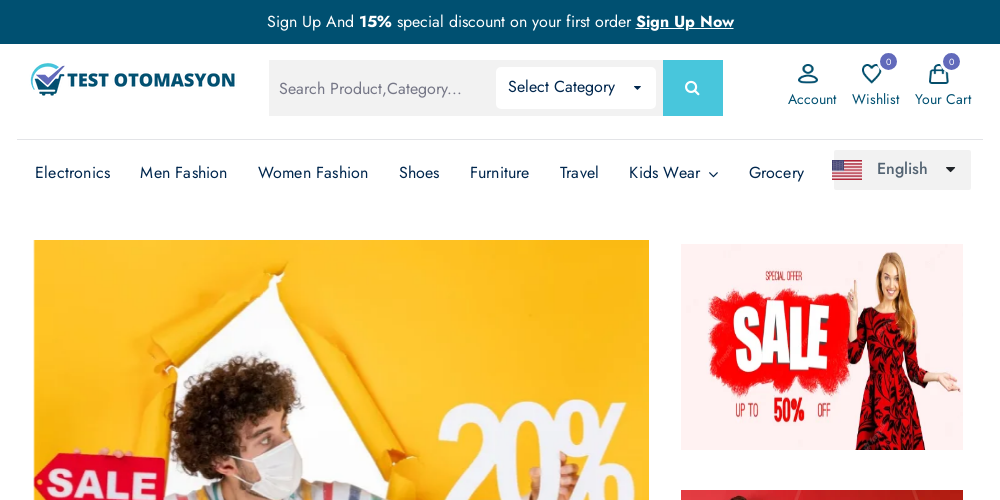

Retrieved new viewport size for verification
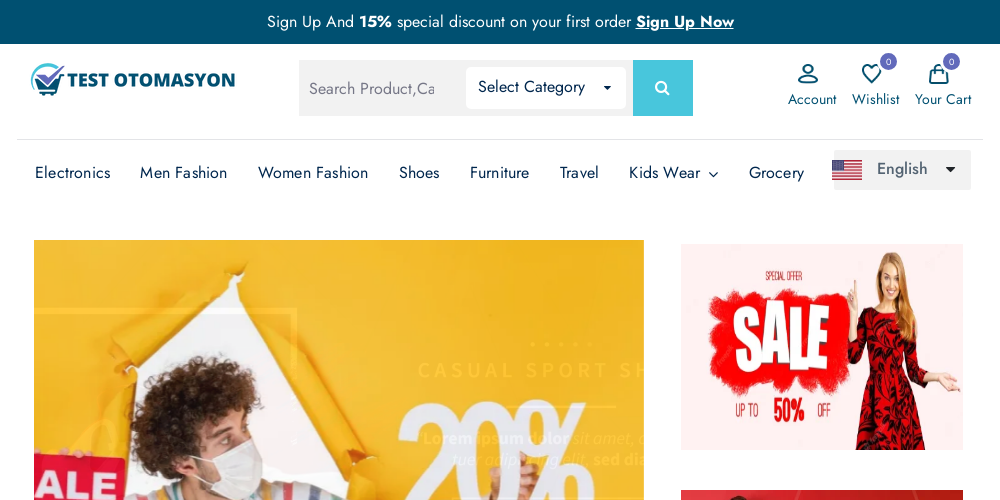

Verified viewport size is correctly set to 1000x500
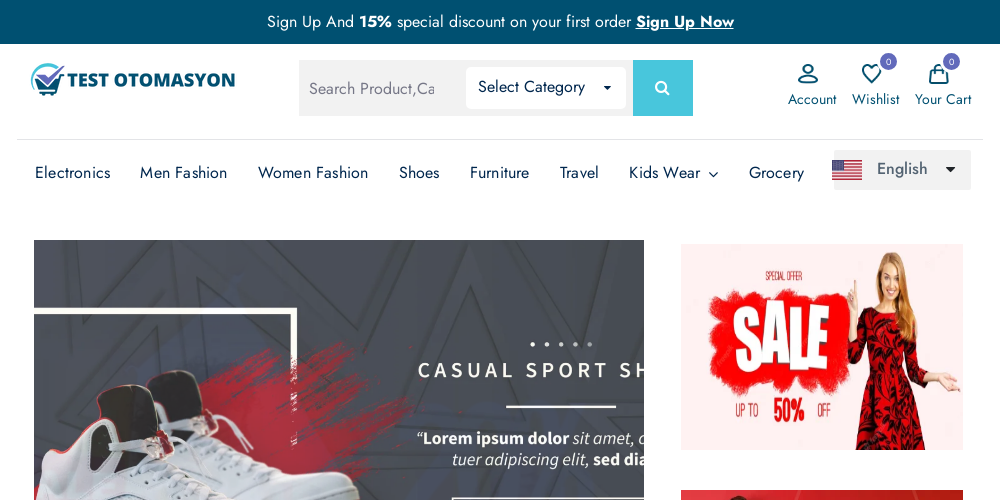

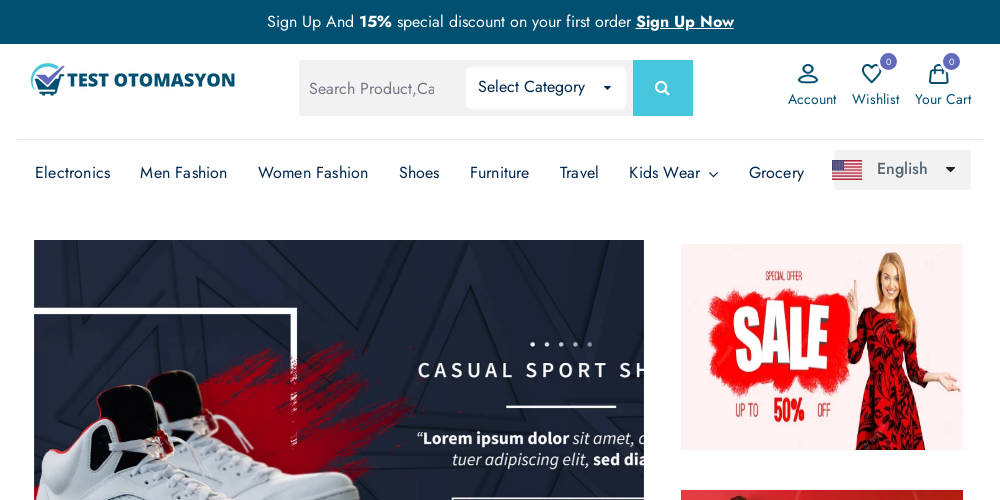